Tests dynamic controls by removing/adding a checkbox and enabling/disabling a text input field, verifying the state changes and messages displayed

Starting URL: https://the-internet.herokuapp.com/dynamic_controls

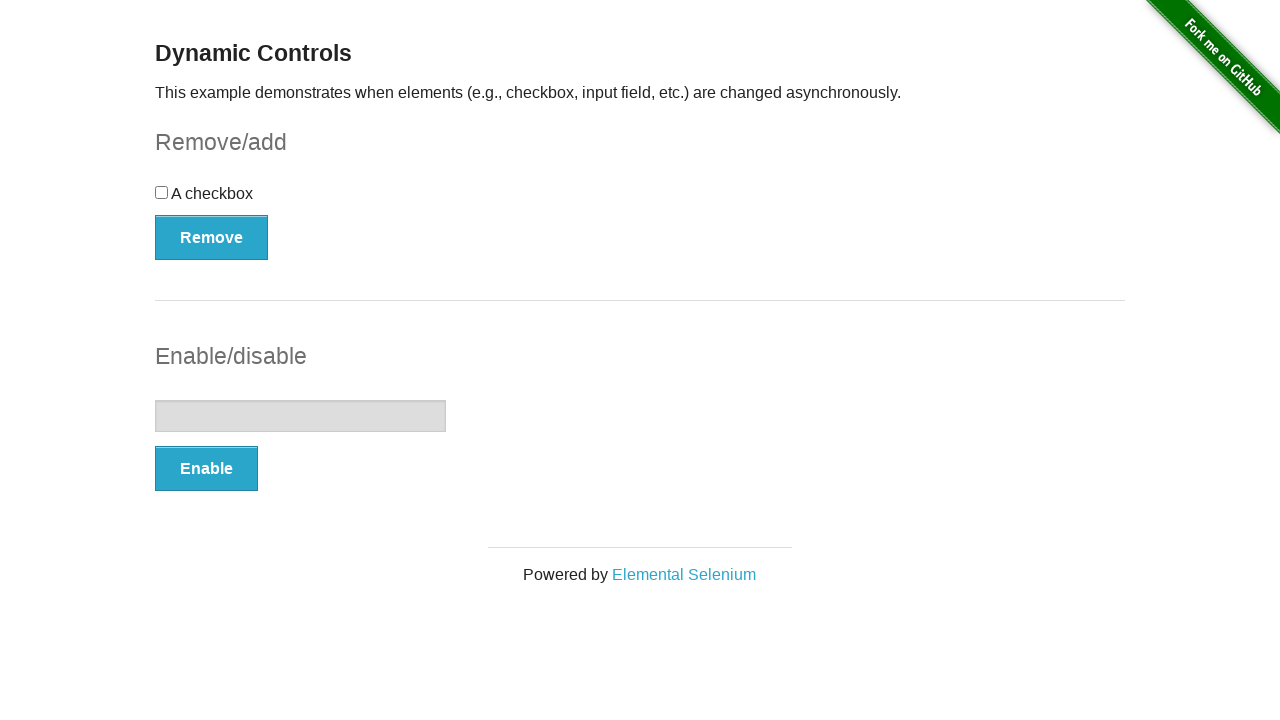

Clicked remove button for checkbox at (212, 237) on xpath=//body/div[2]/div[1]/div[1]/form[1]/button[1]
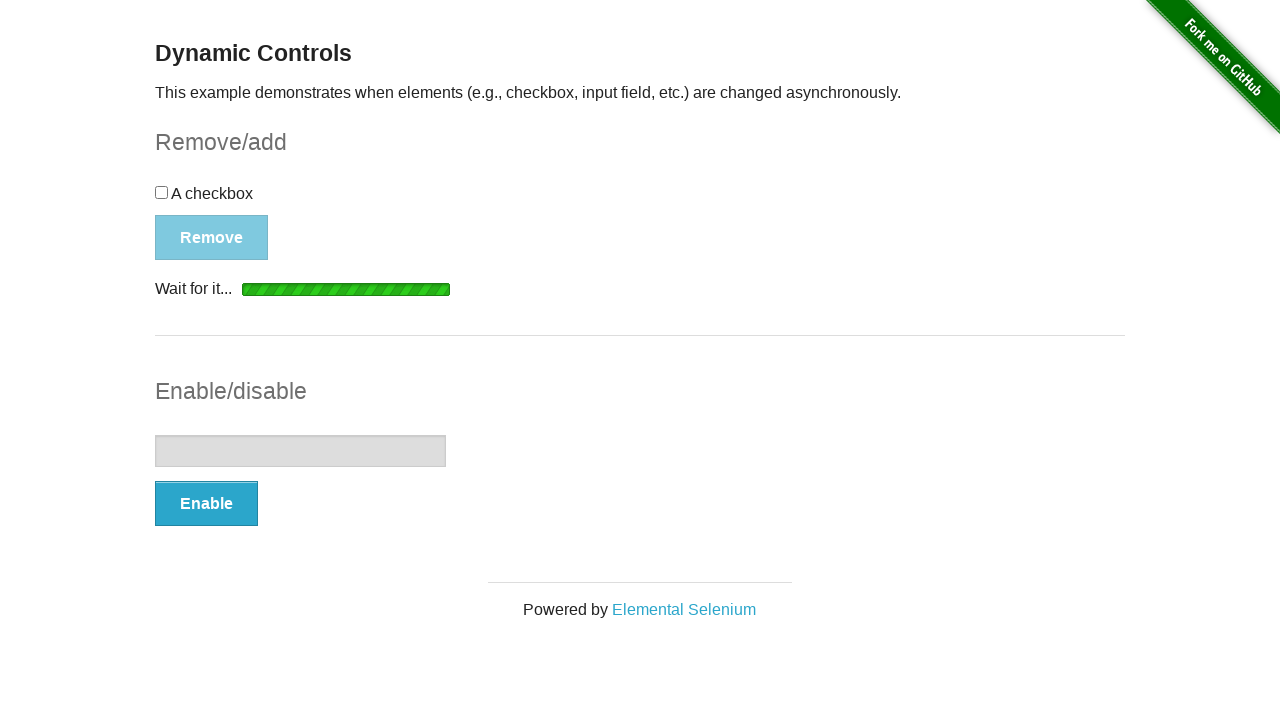

Waited for removal message to appear
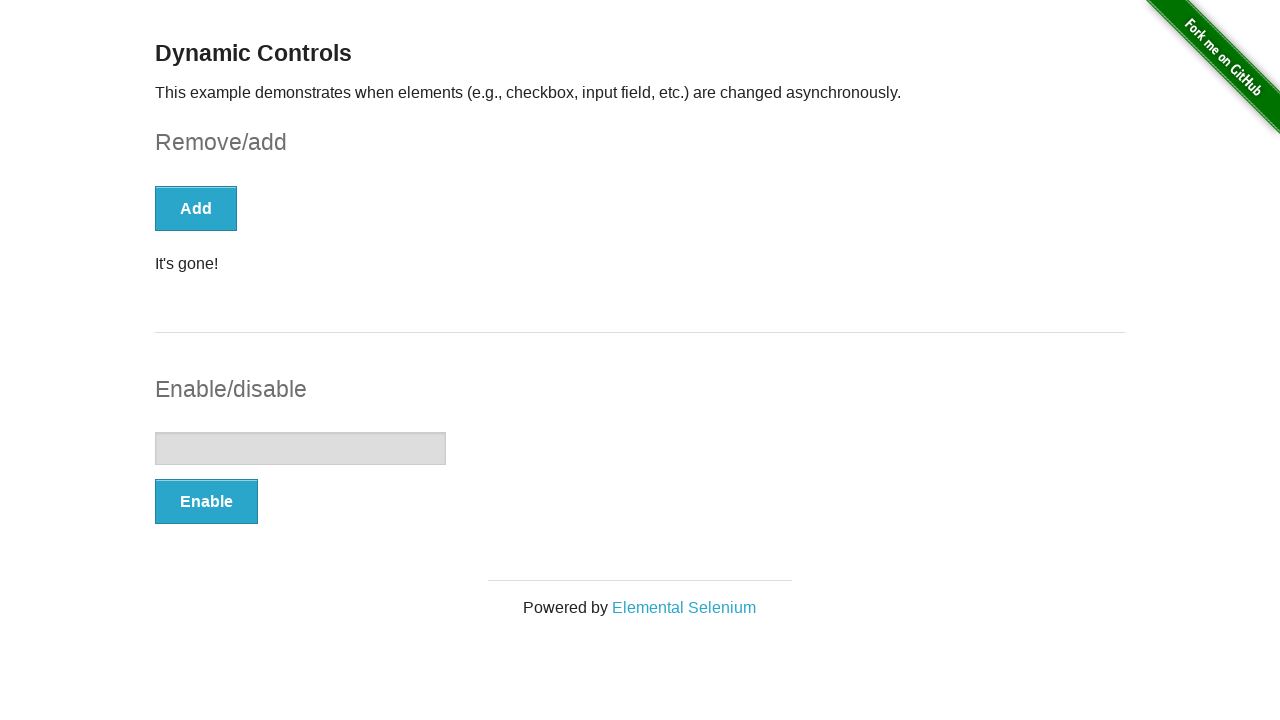

Verified removal message is visible
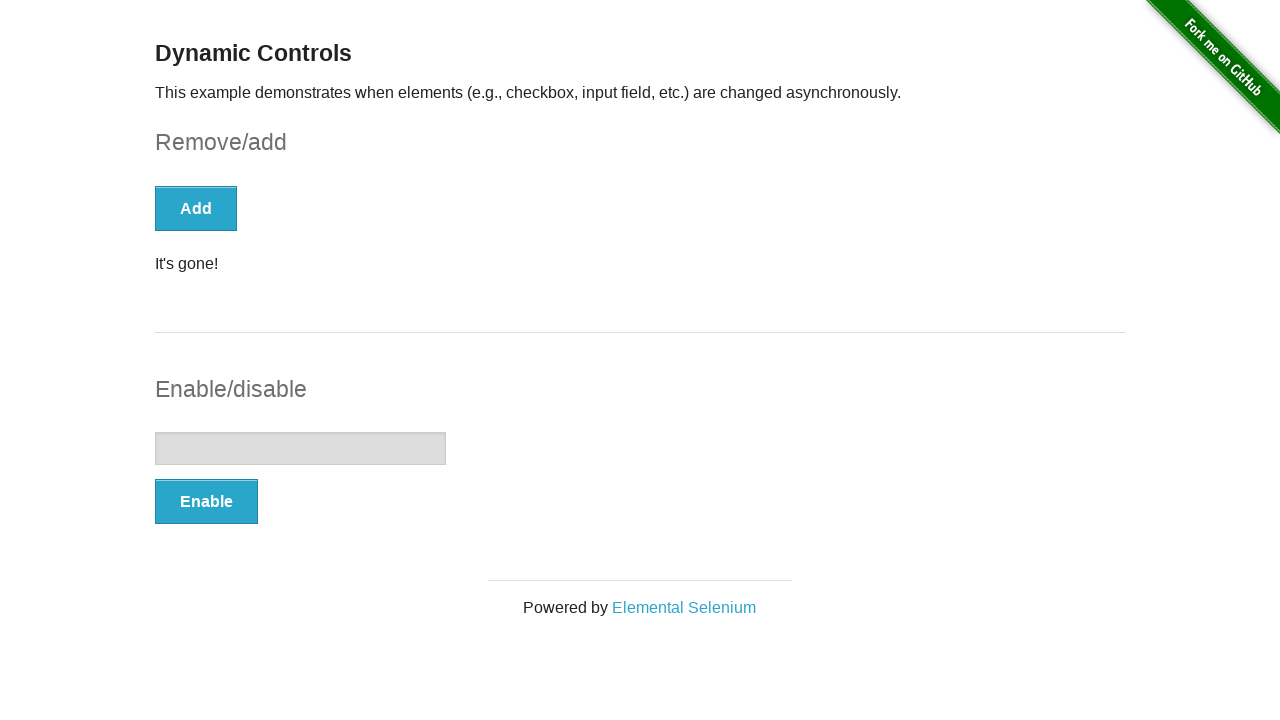

Clicked add button to restore checkbox at (196, 208) on xpath=//body/div[2]/div[1]/div[1]/form[1]/button[1]
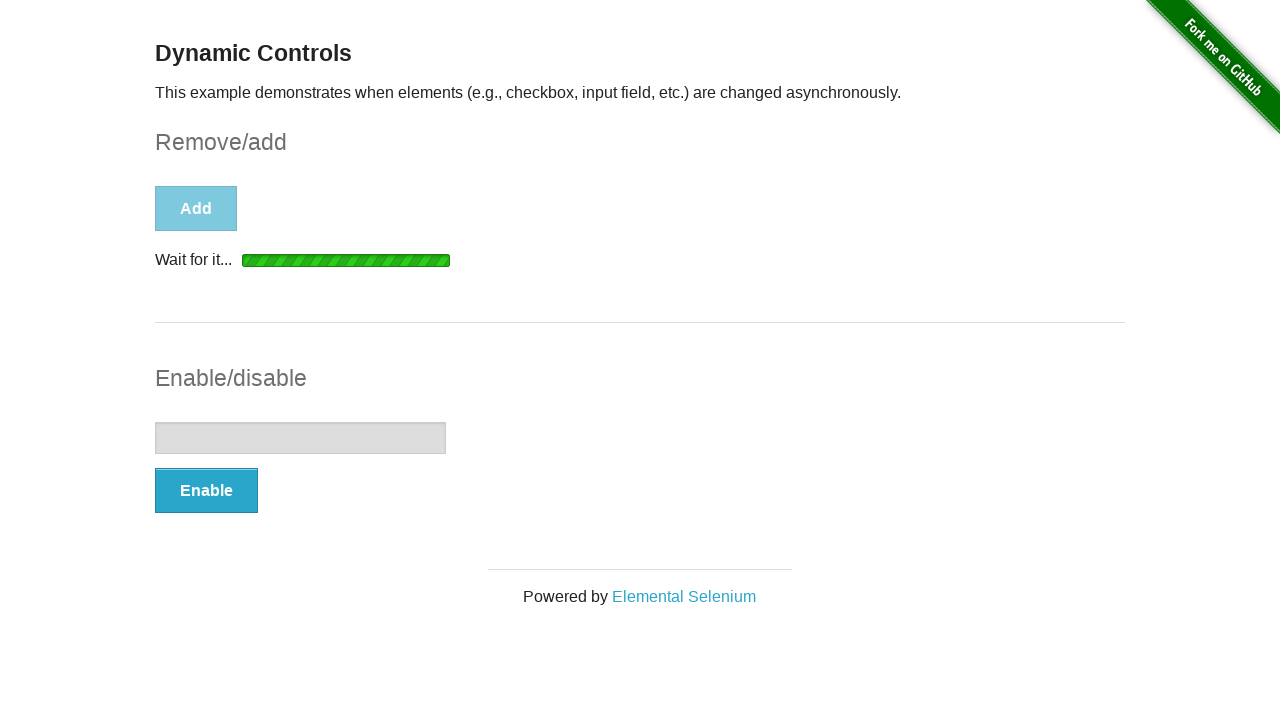

Waited for checkbox to reappear
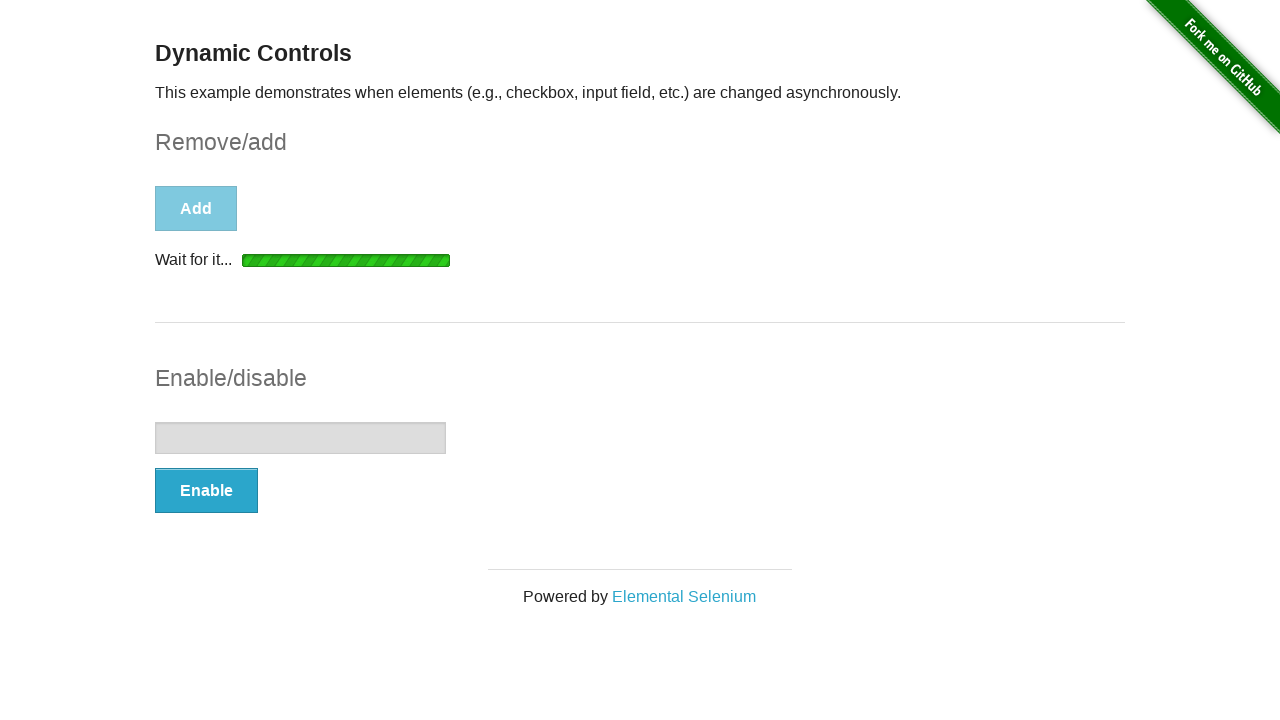

Verified checkbox is visible after being restored
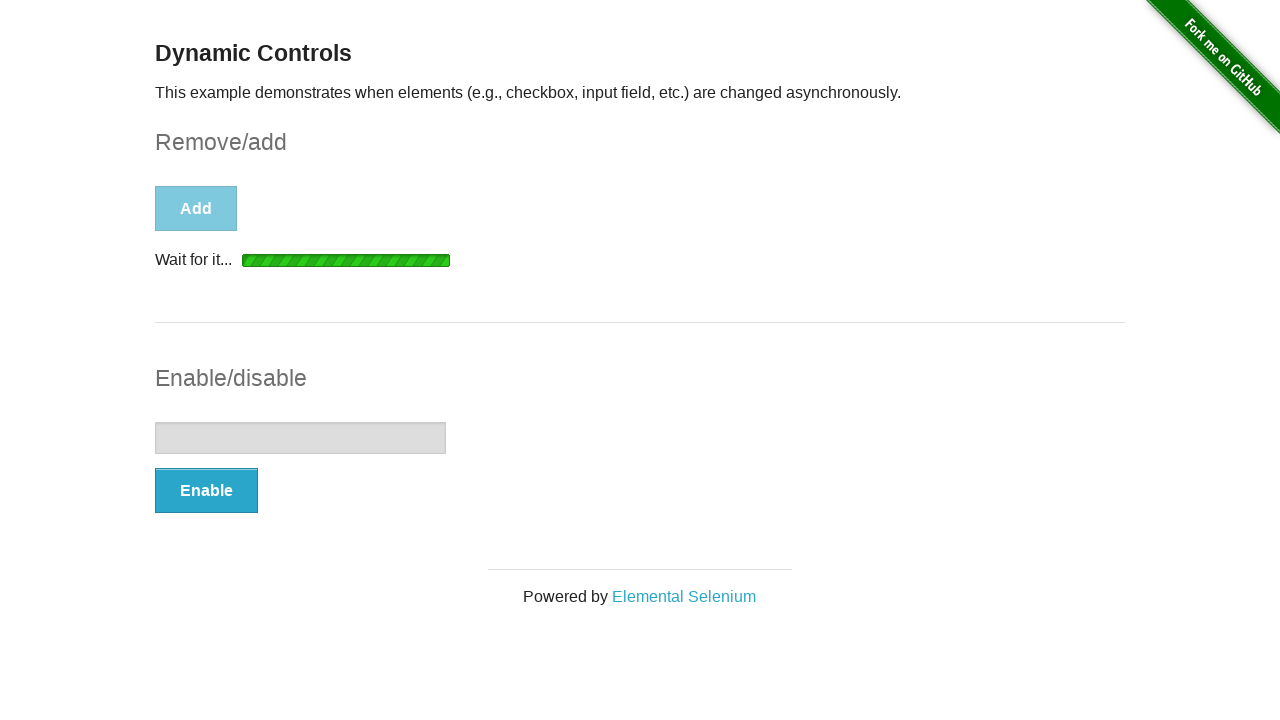

Clicked enable button for text input at (206, 491) on xpath=//body/div[2]/div[1]/div[1]/form[2]/button[1]
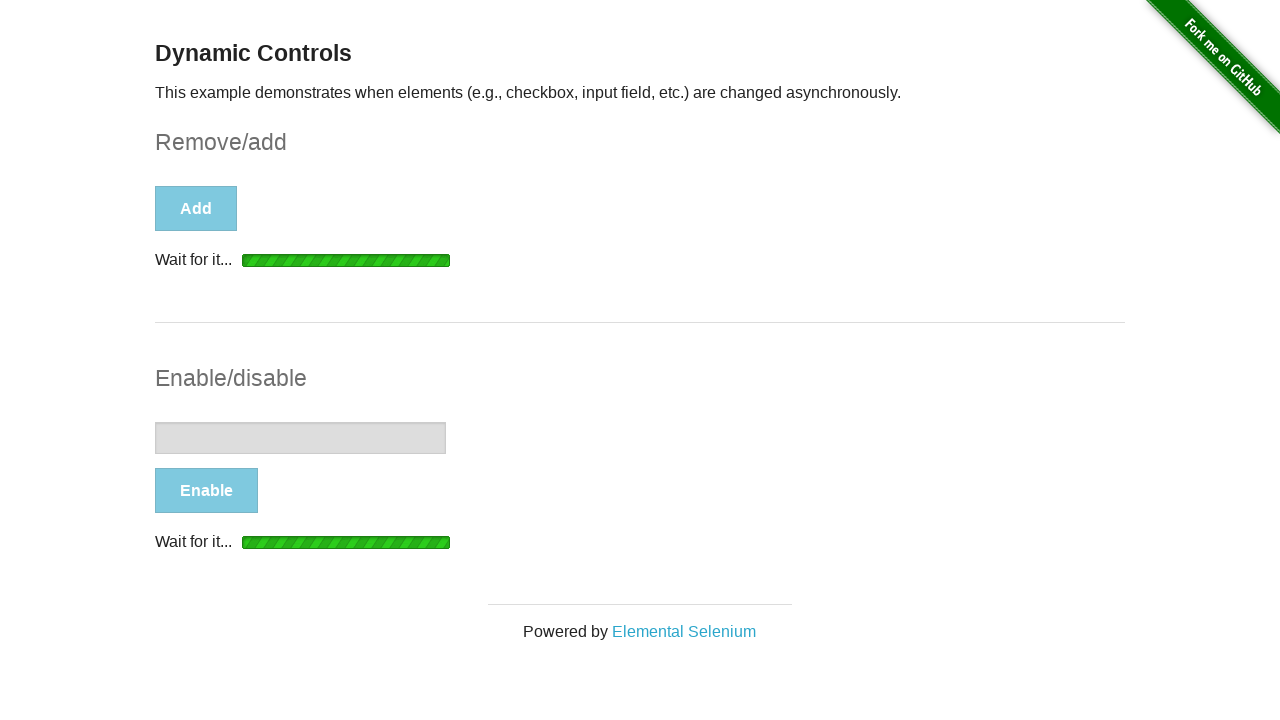

Waited for enable message to appear
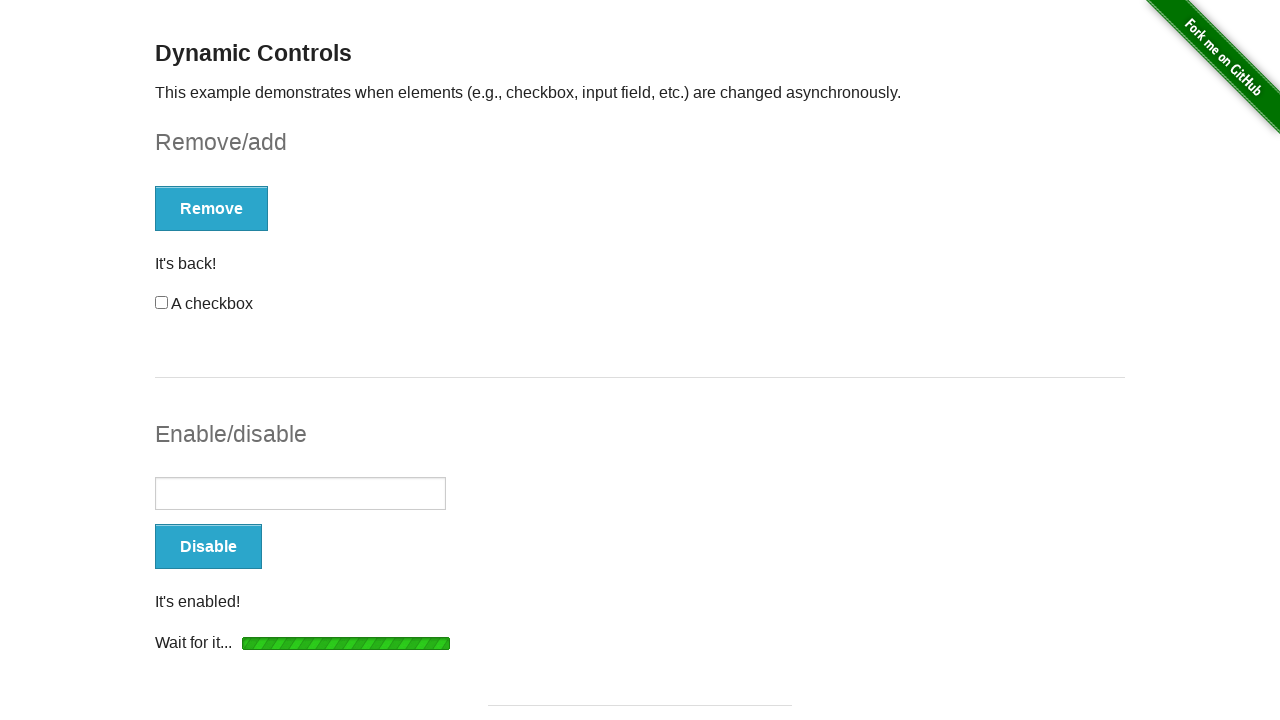

Verified text input field is enabled
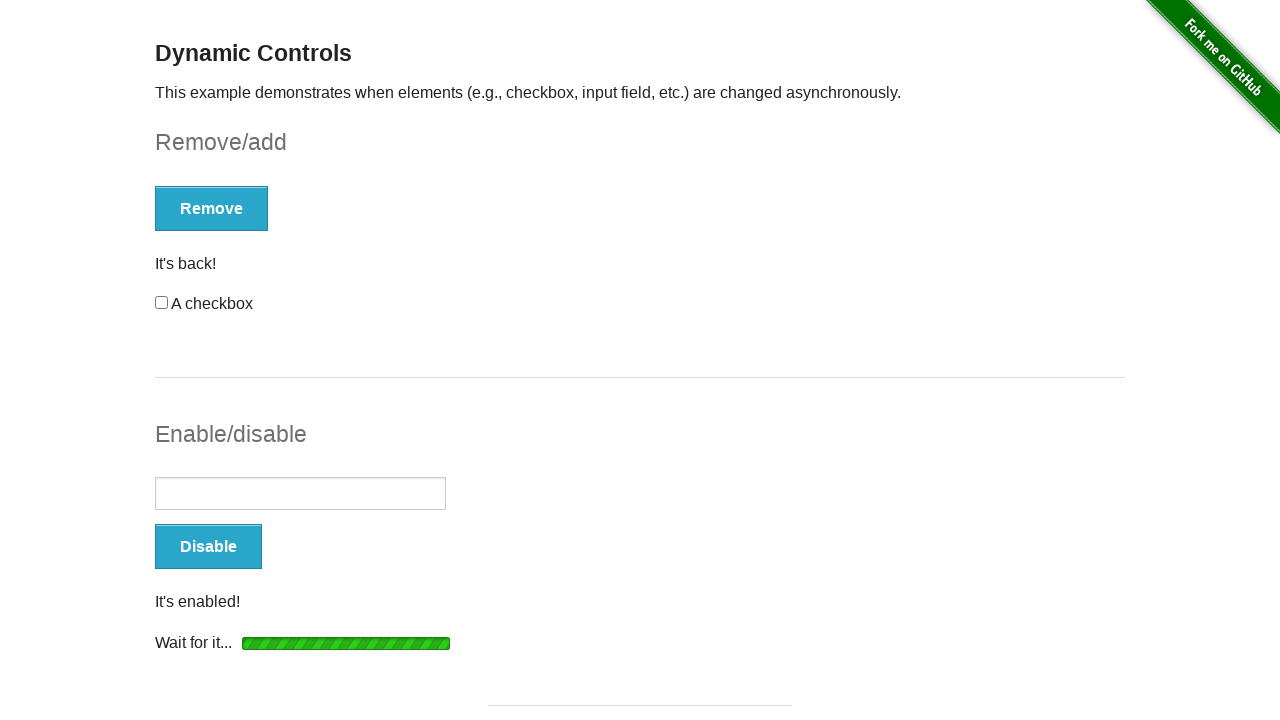

Clicked disable button for text input at (208, 546) on xpath=//body/div[2]/div[1]/div[1]/form[2]/button[1]
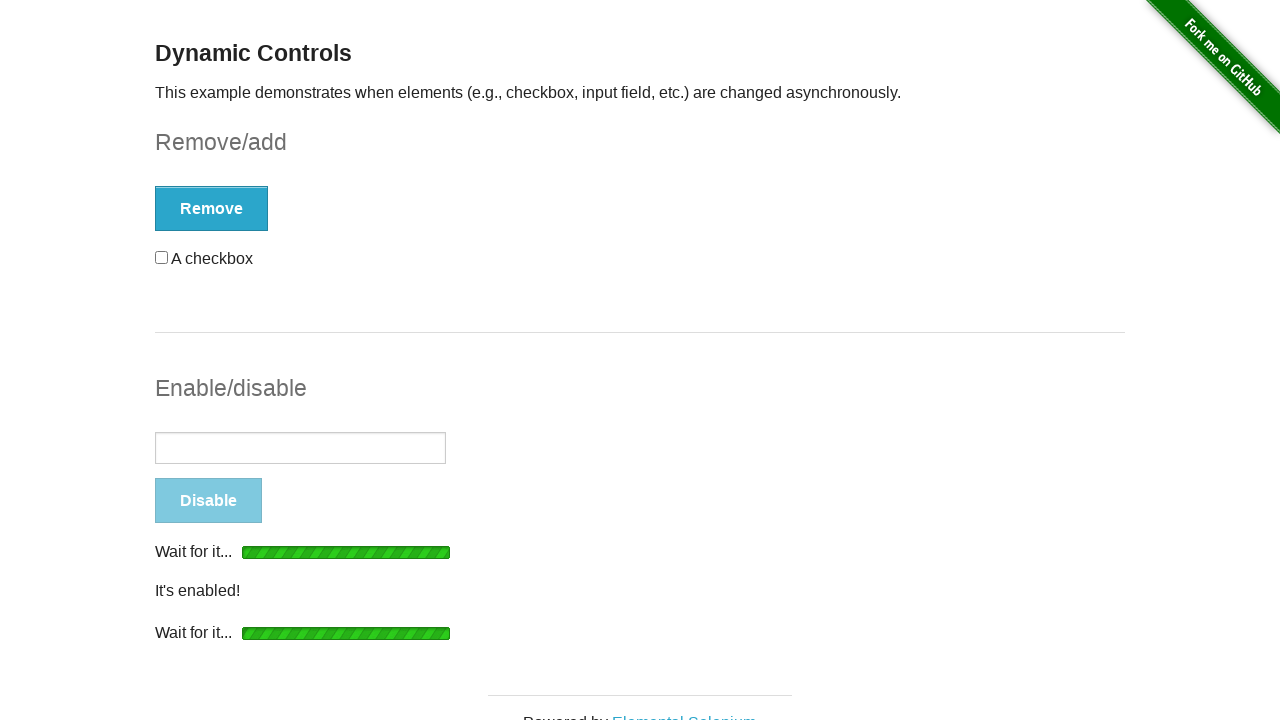

Waited for button text to change to 'Enable'
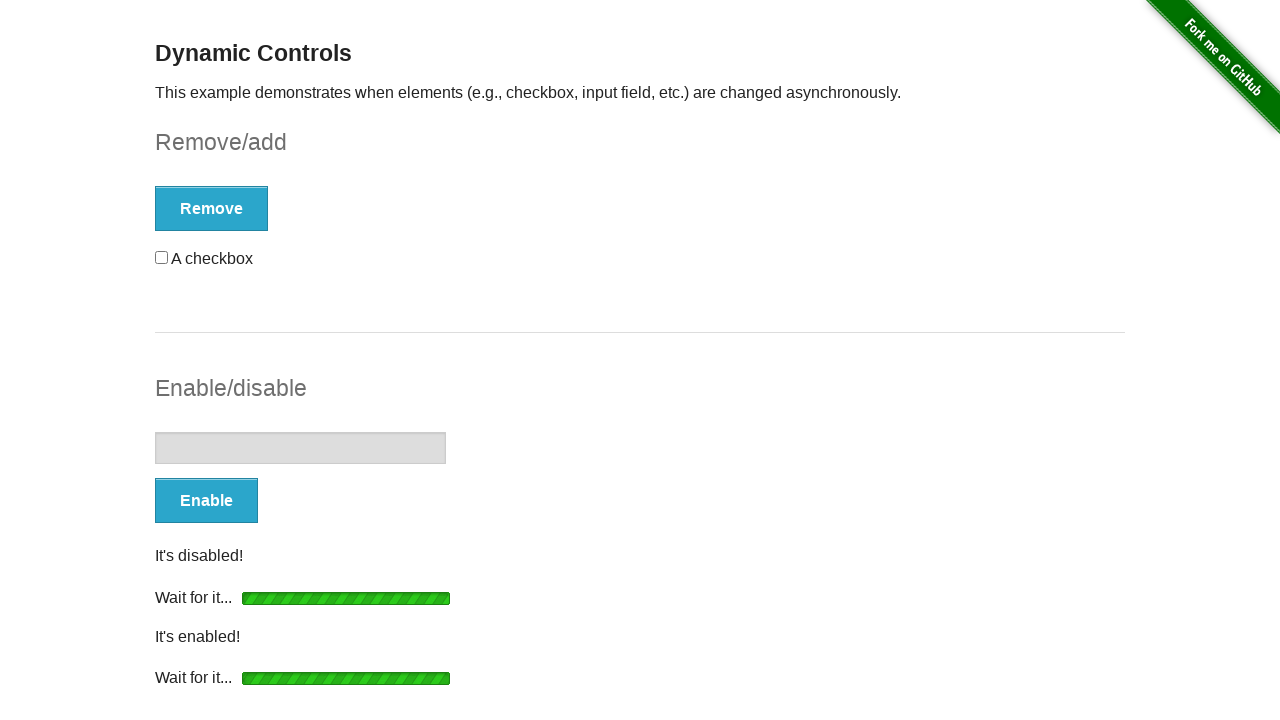

Verified button text is 'Enable'
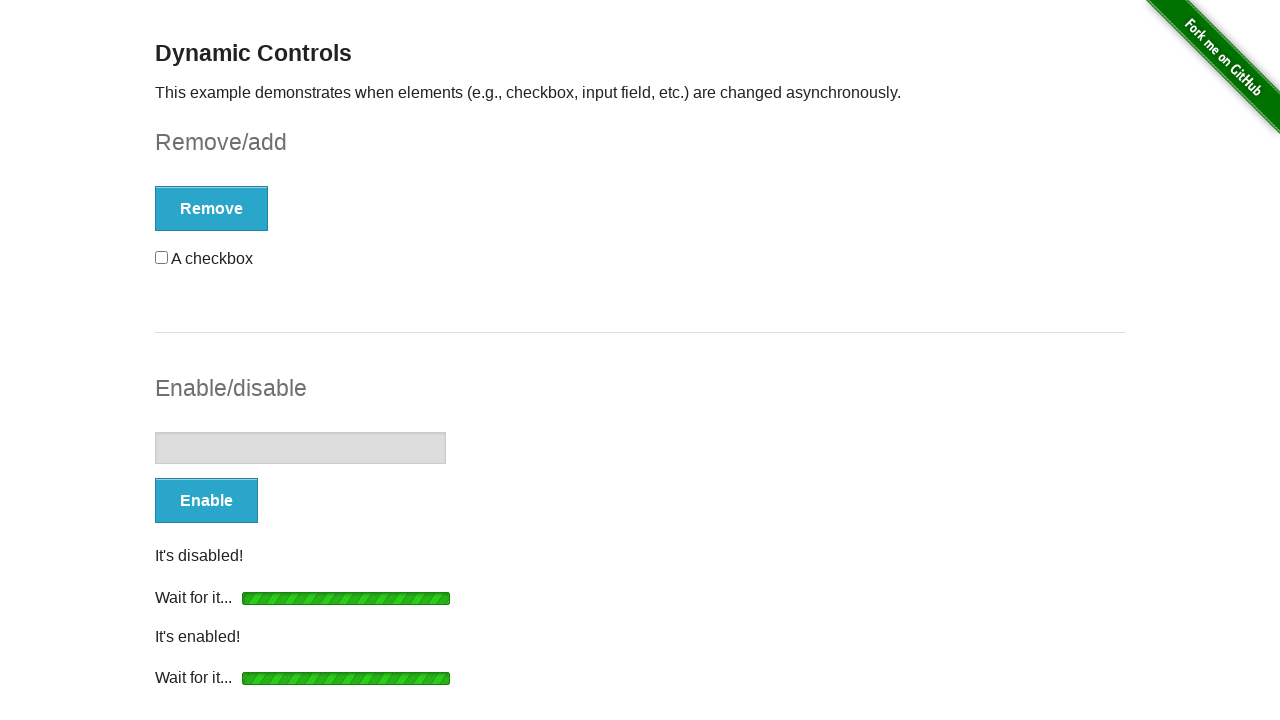

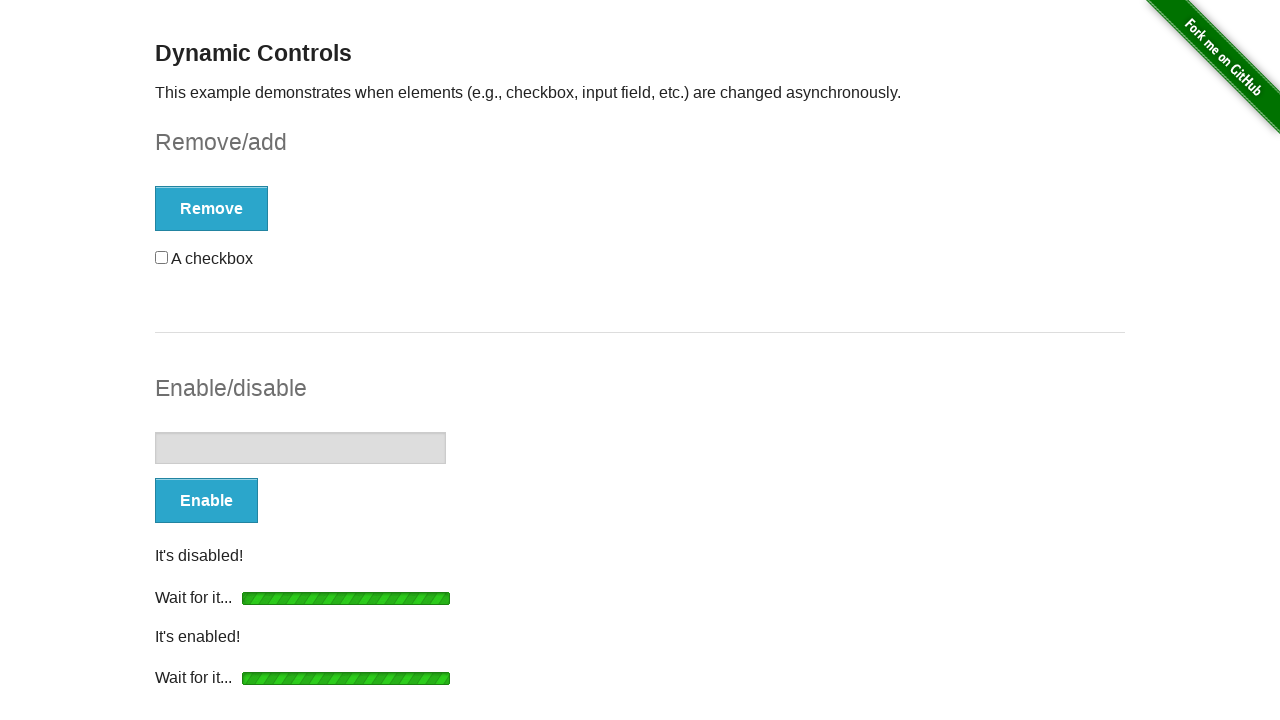